Tests hovering over a dropdown menu element on an e-commerce playground website

Starting URL: https://ecommerce-playground.lambdatest.io/

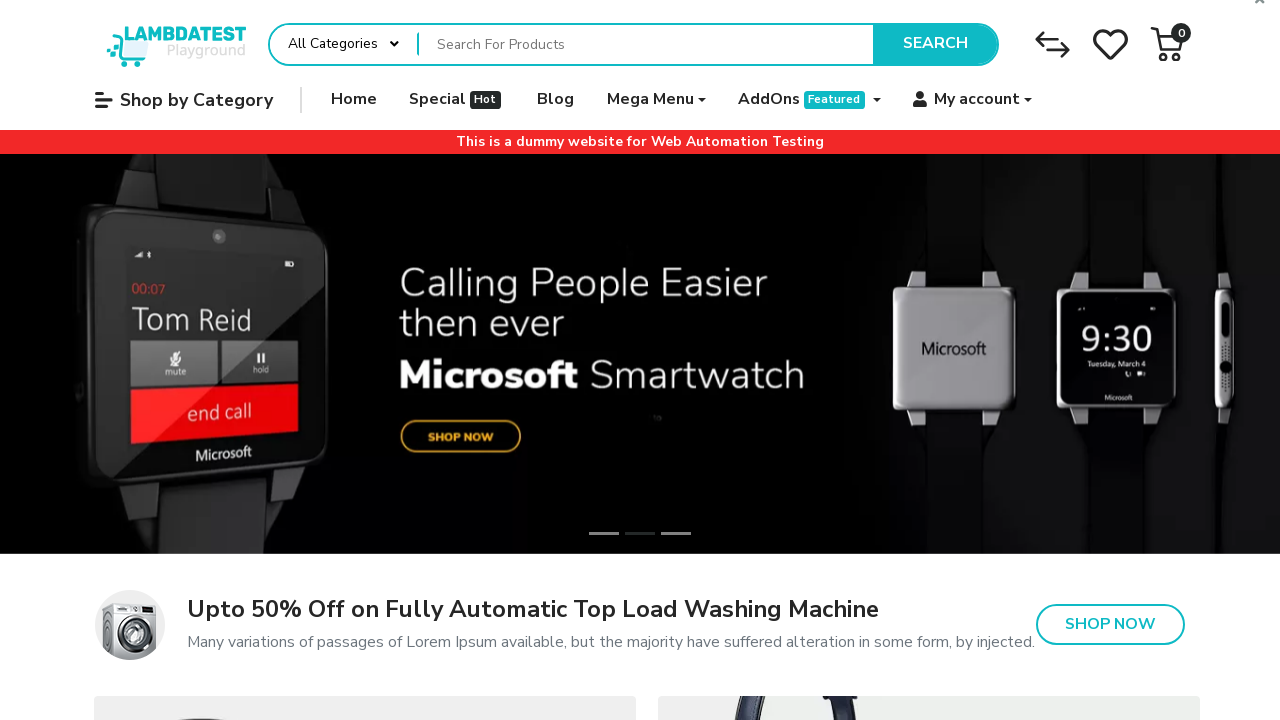

Navigated to e-commerce playground website
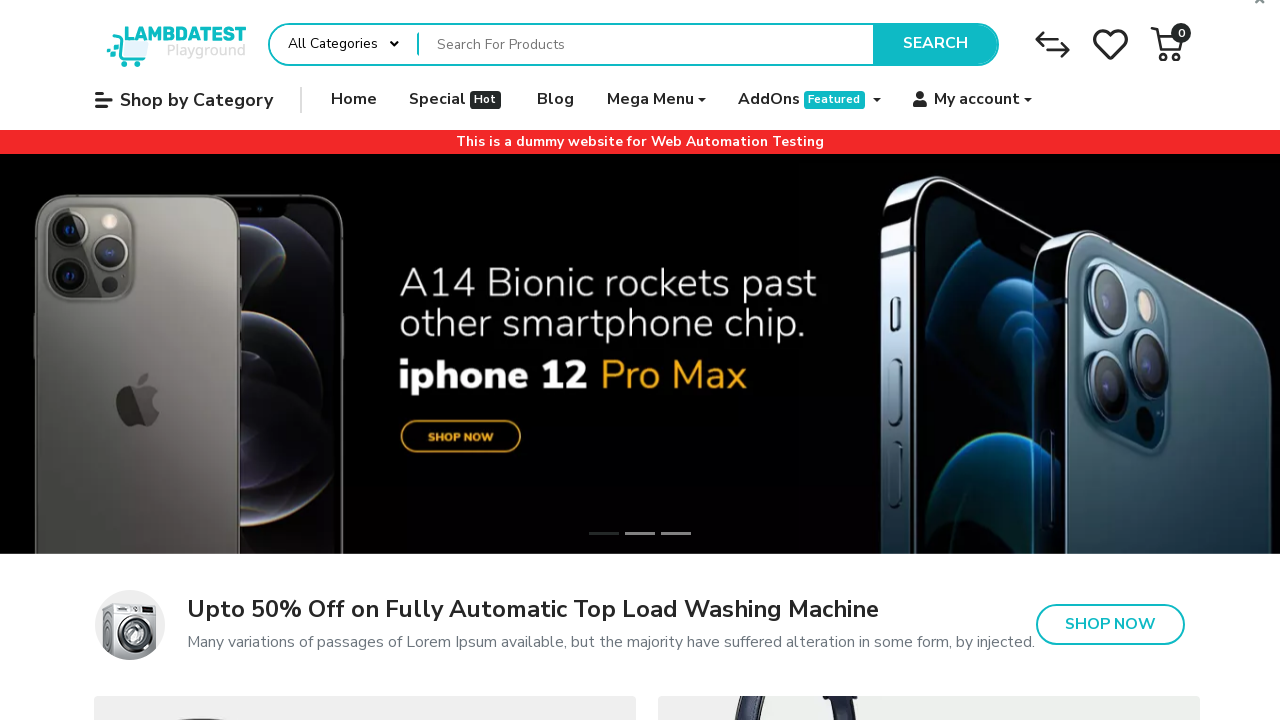

Hovered over dropdown menu element at (650, 100) on a[data-toggle='dropdown'] span
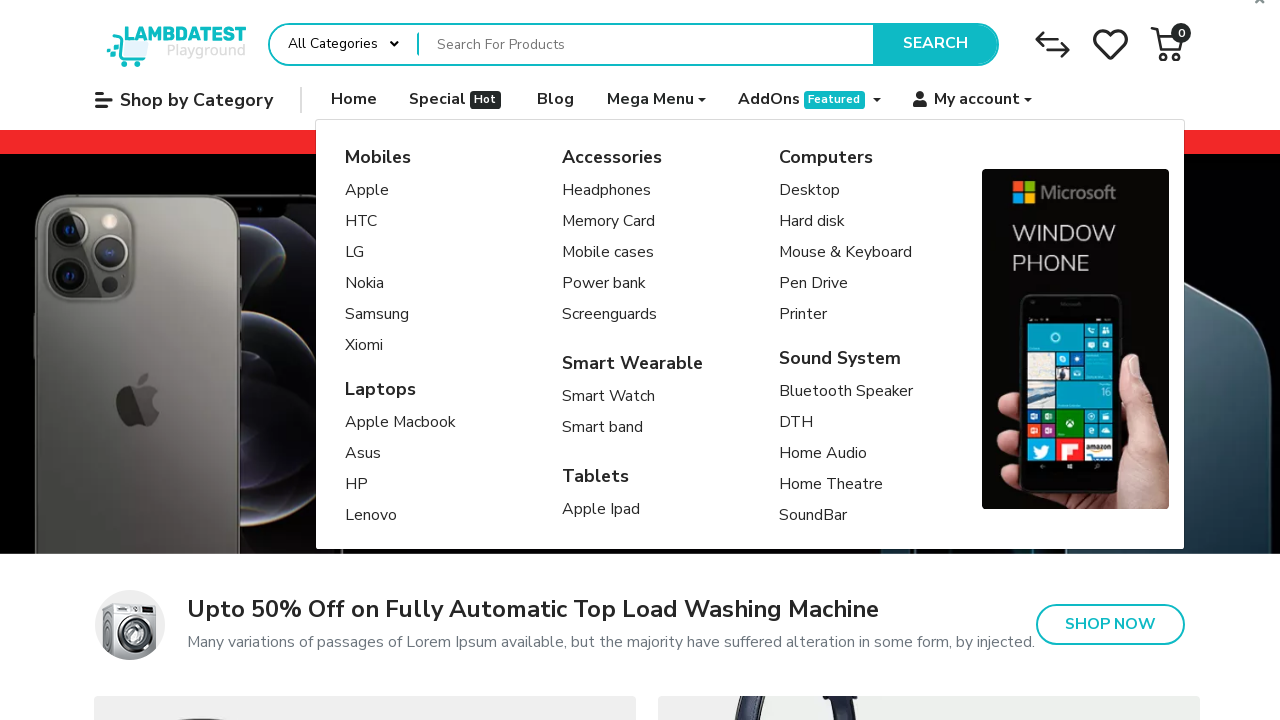

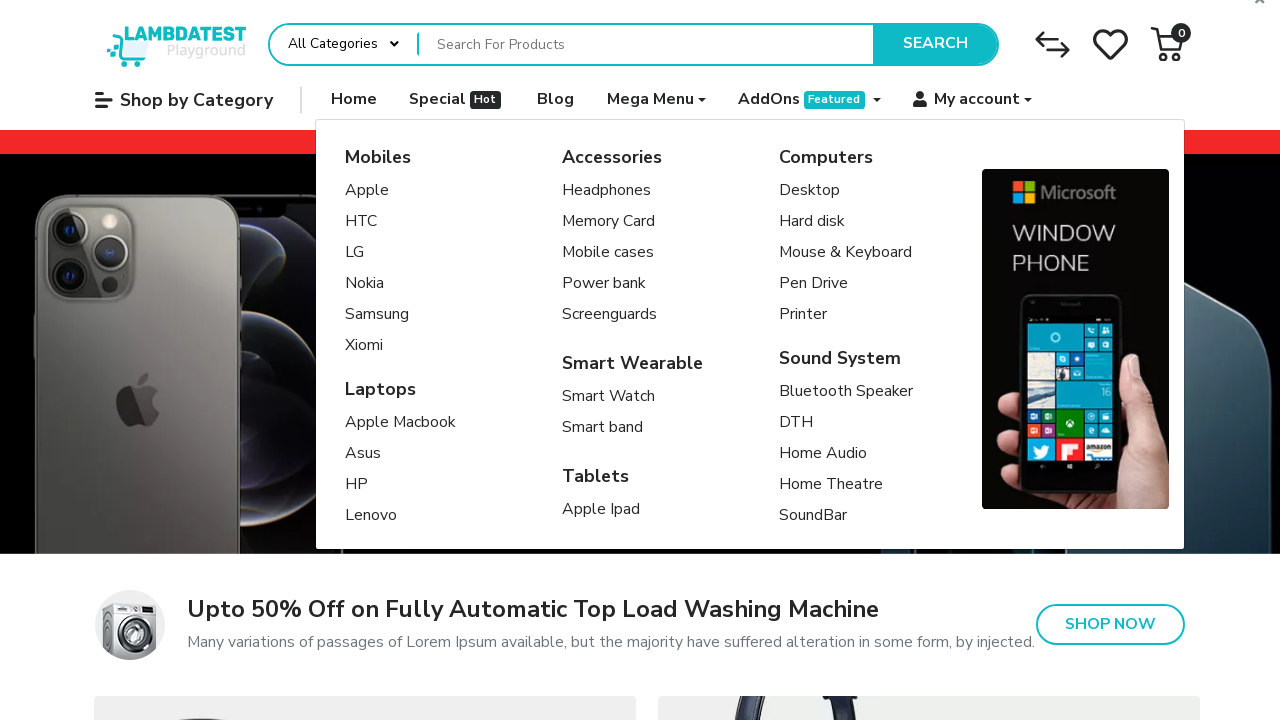